Tests scrolling down the GitHub homepage and clicking on a footer link to verify navigation works

Starting URL: https://github.com/

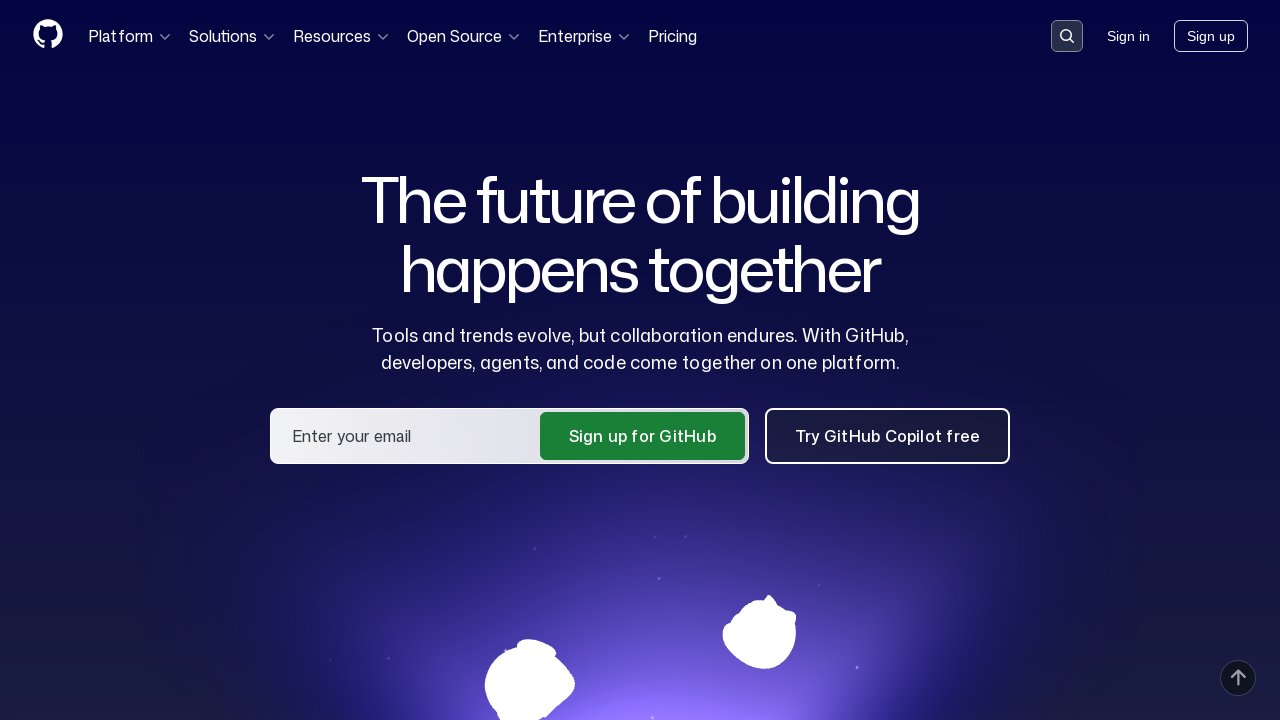

Scrolled to bottom of GitHub homepage
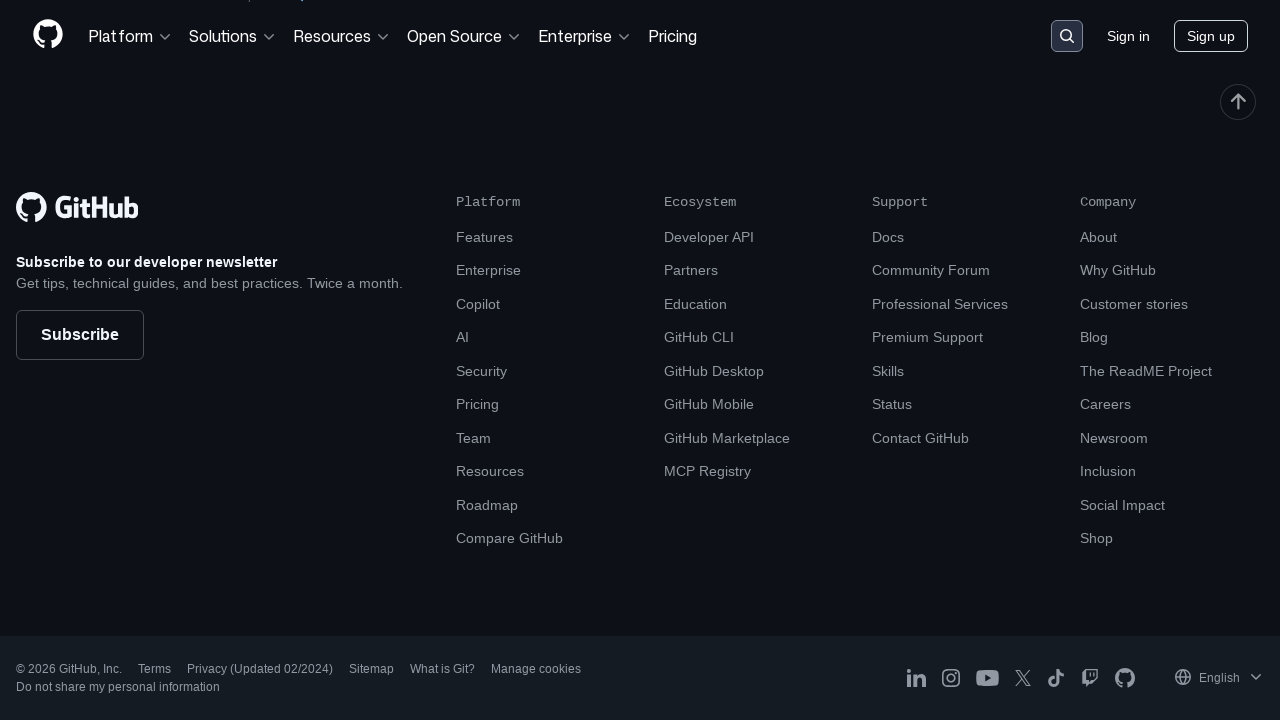

Waited 500ms for scroll animation to complete
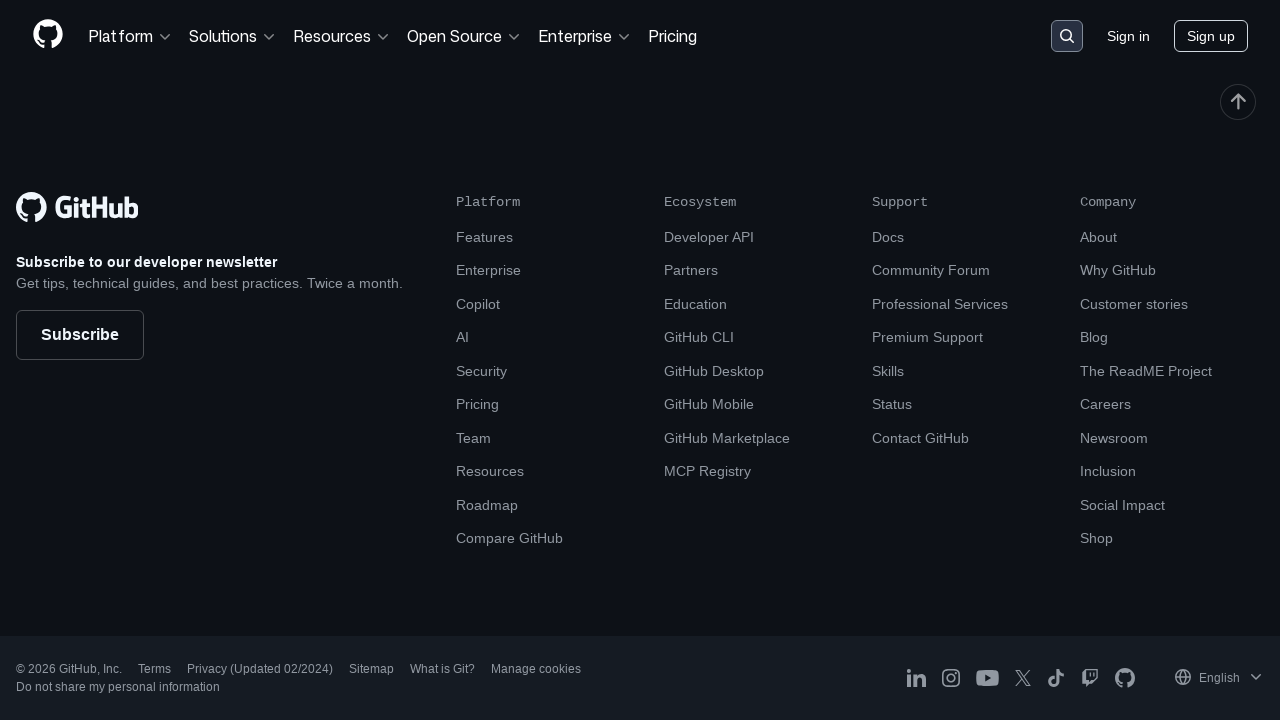

Clicked first footer link at (77, 207) on footer a >> nth=0
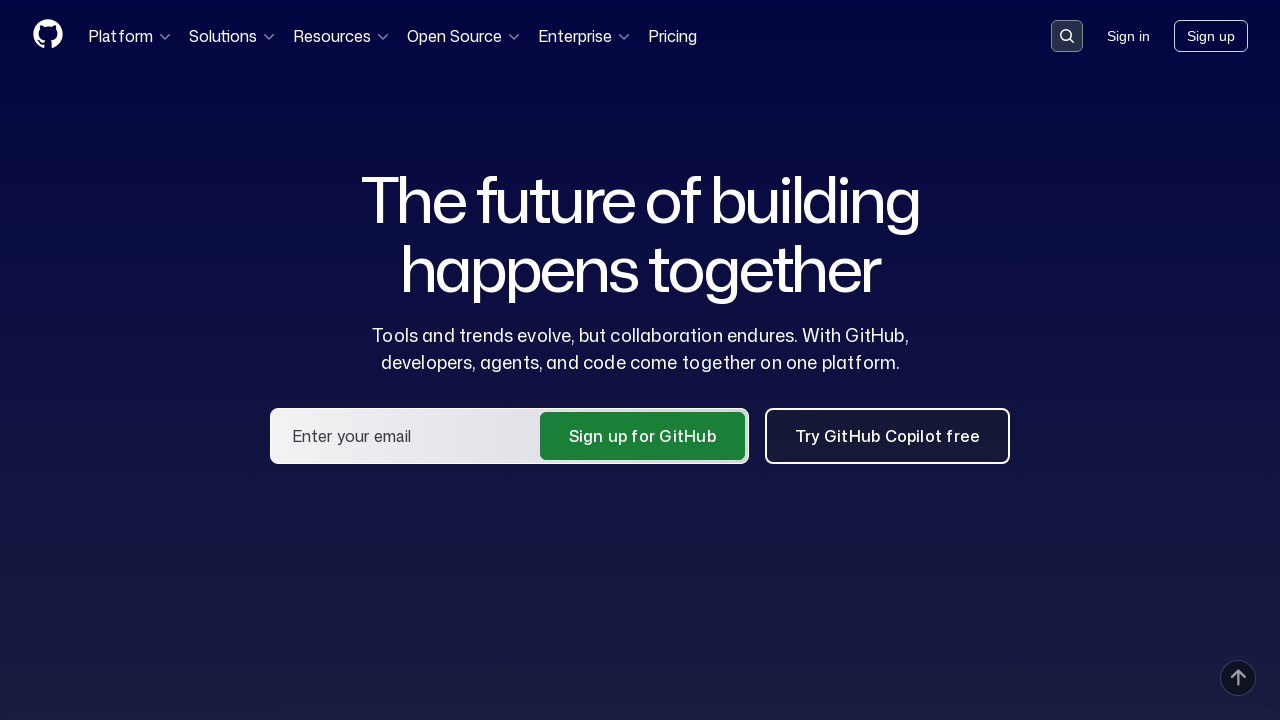

New page finished loading (domcontentloaded state)
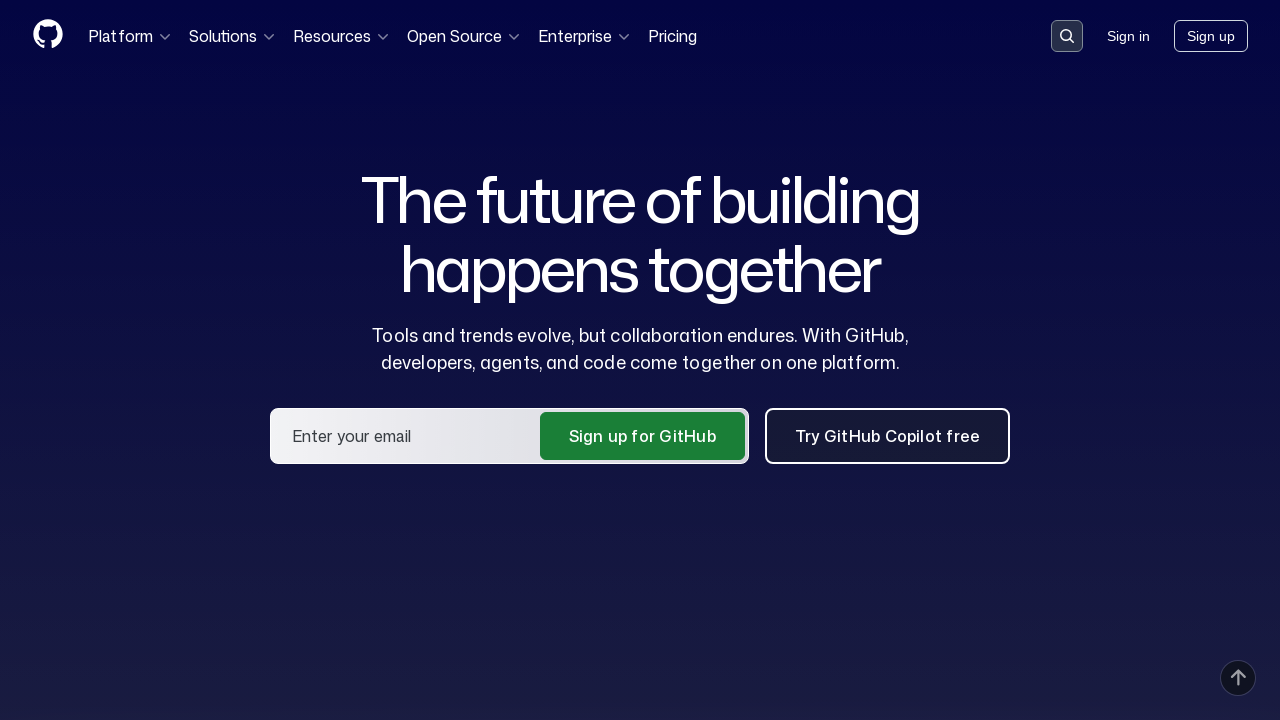

Verified page title contains 'GitHub'
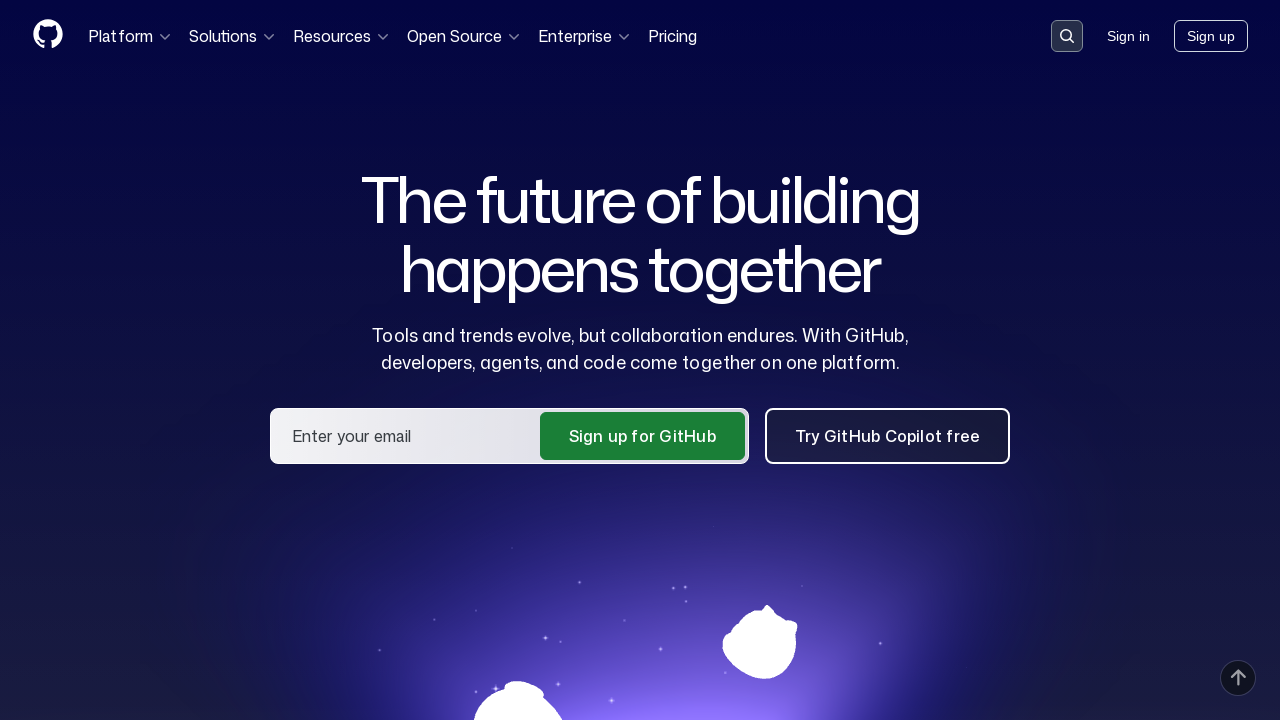

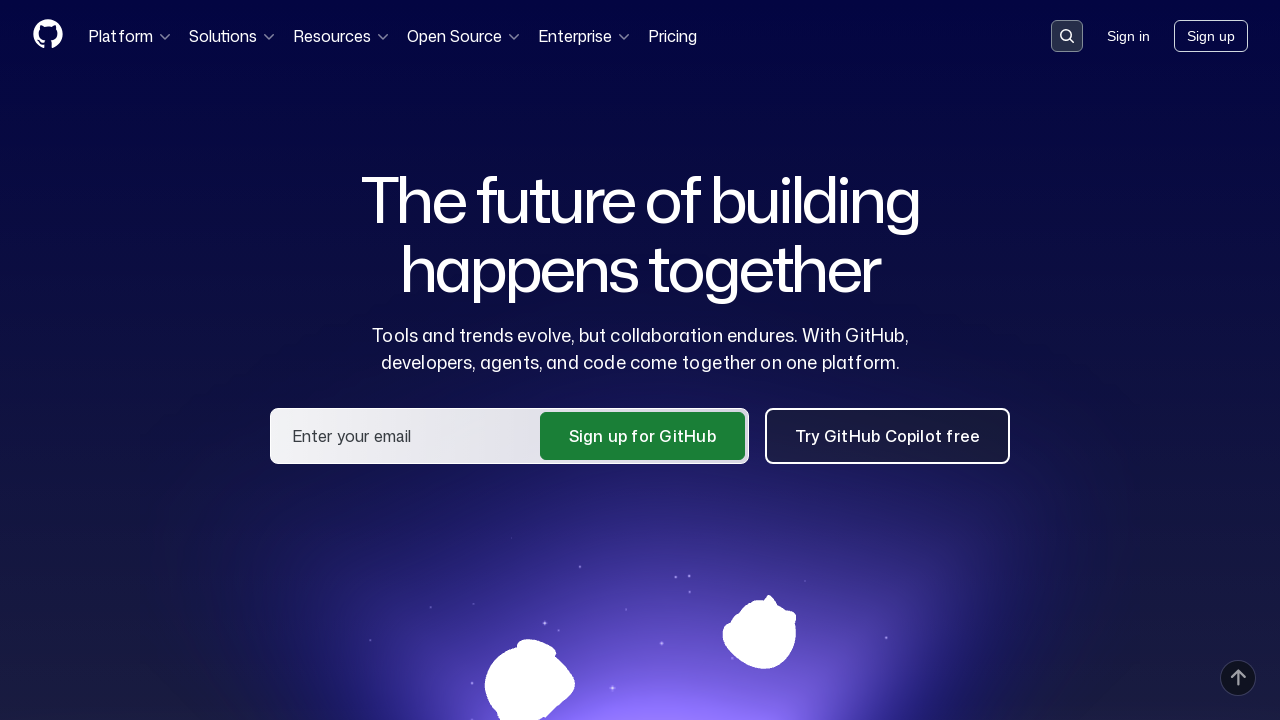